Navigates to checkout form, enters name in first name field, and verifies input

Starting URL: https://webshop-agil-testautomatiserare.netlify.app/

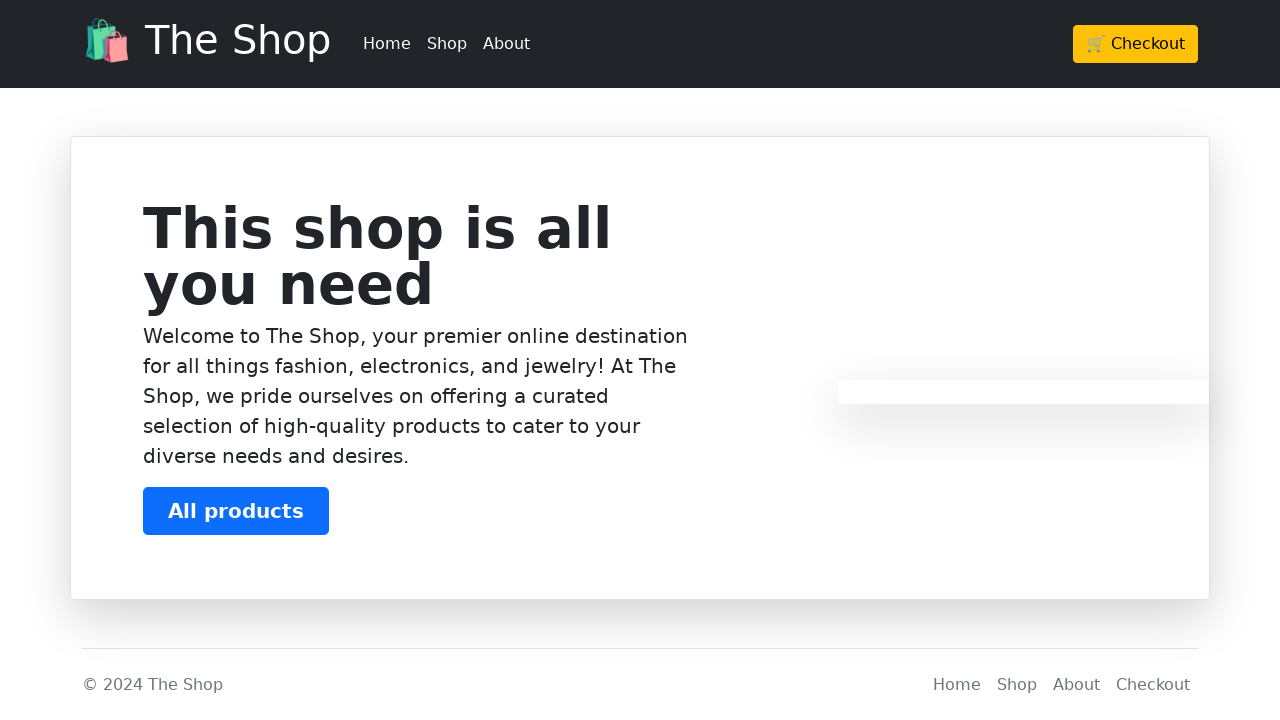

Clicked checkout button to navigate to checkout form at (1136, 44) on .btn-warning
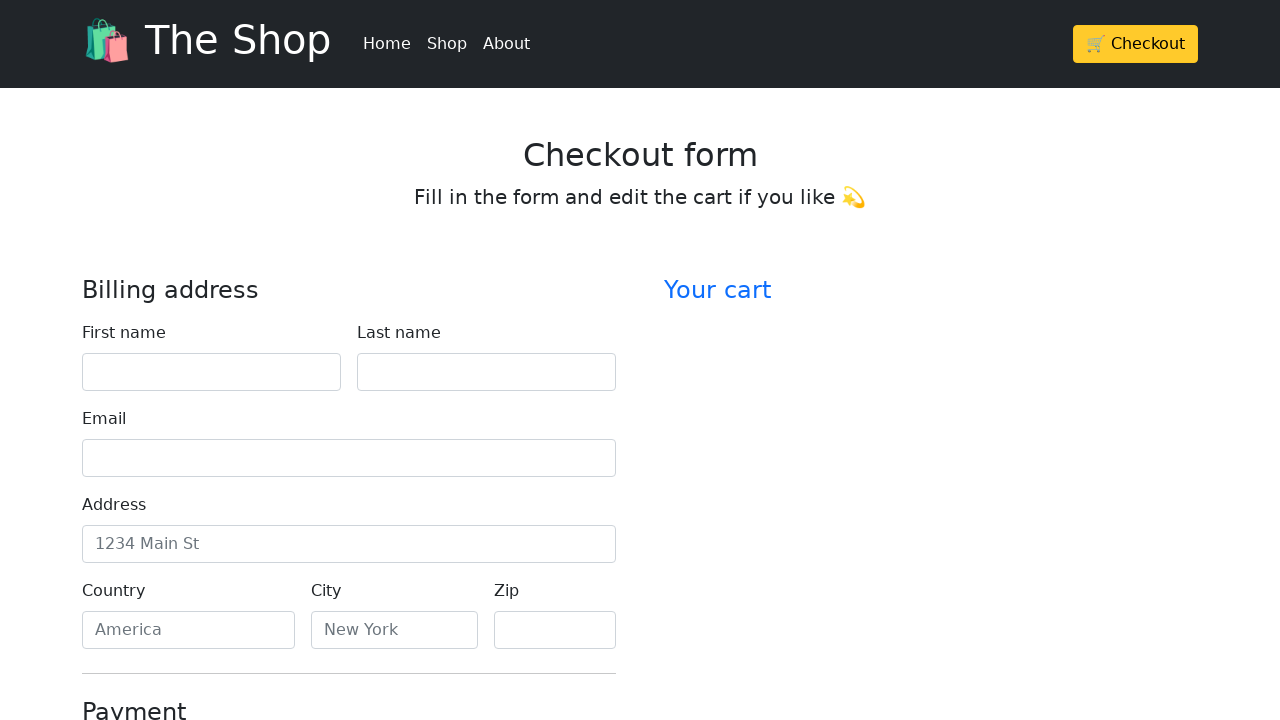

Located first name input field
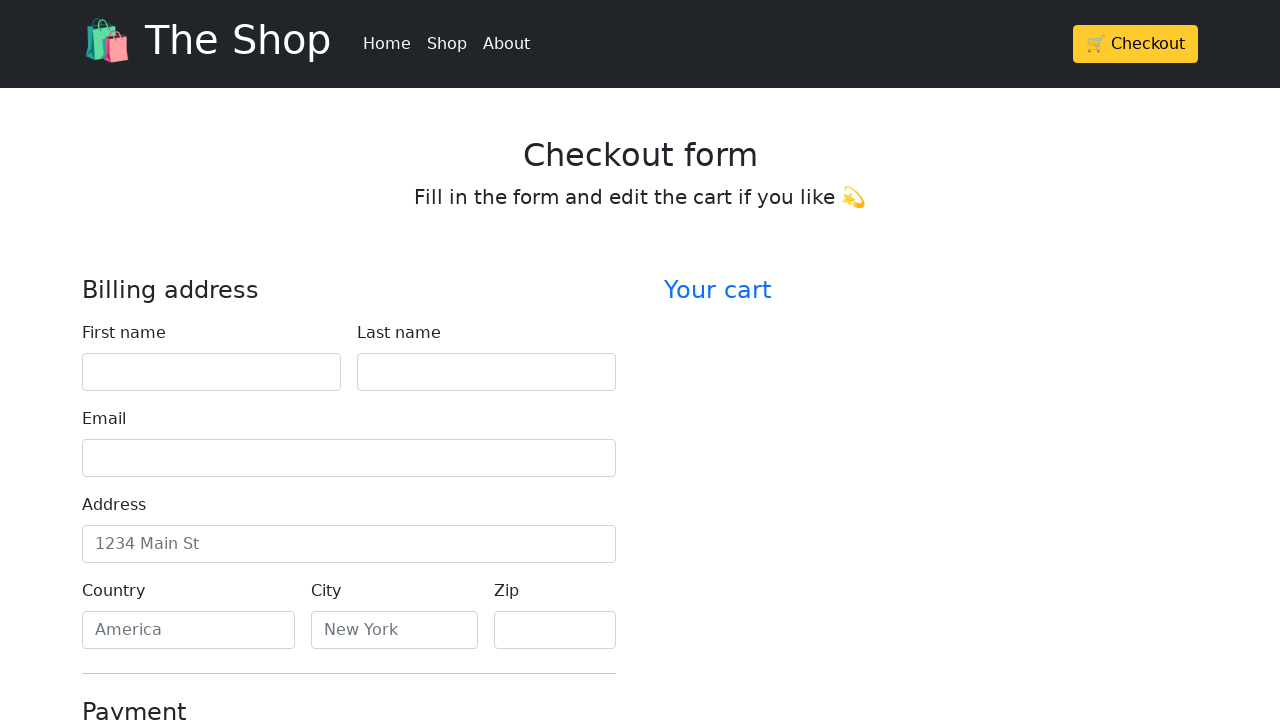

Entered 'Birgitta' in first name field on input[id='firstName']
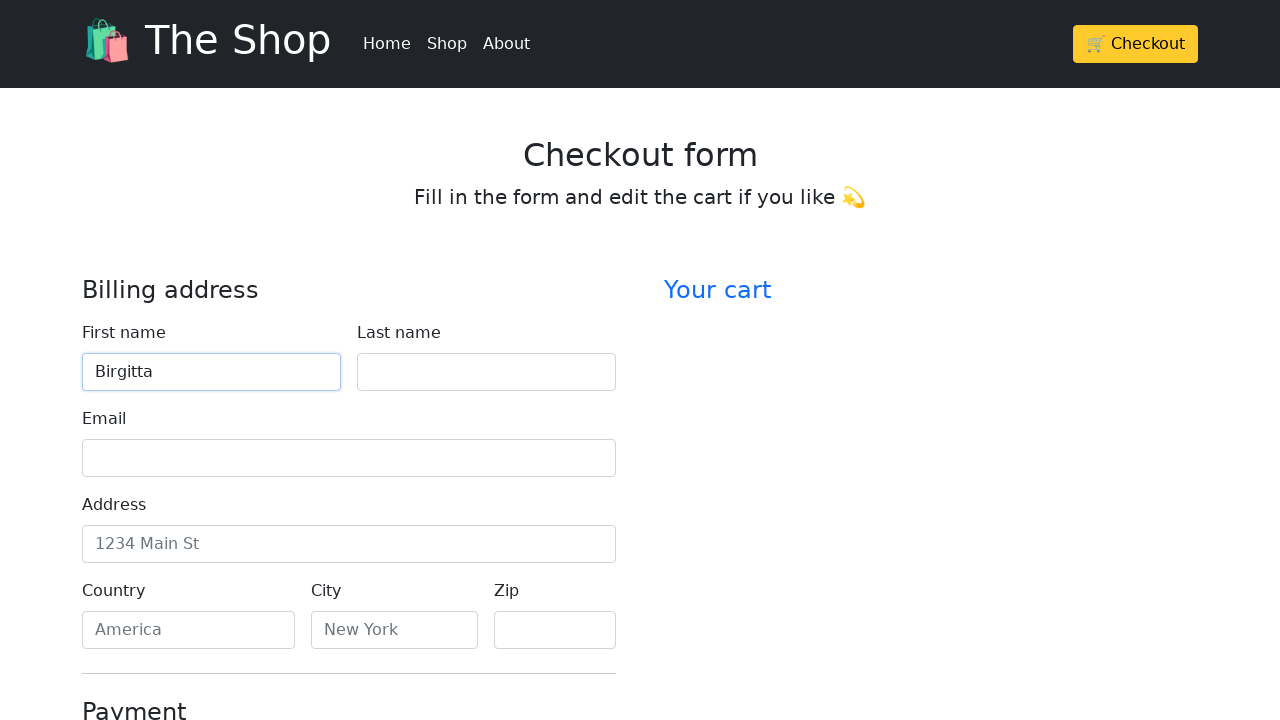

Verified that first name field contains 'Birgitta'
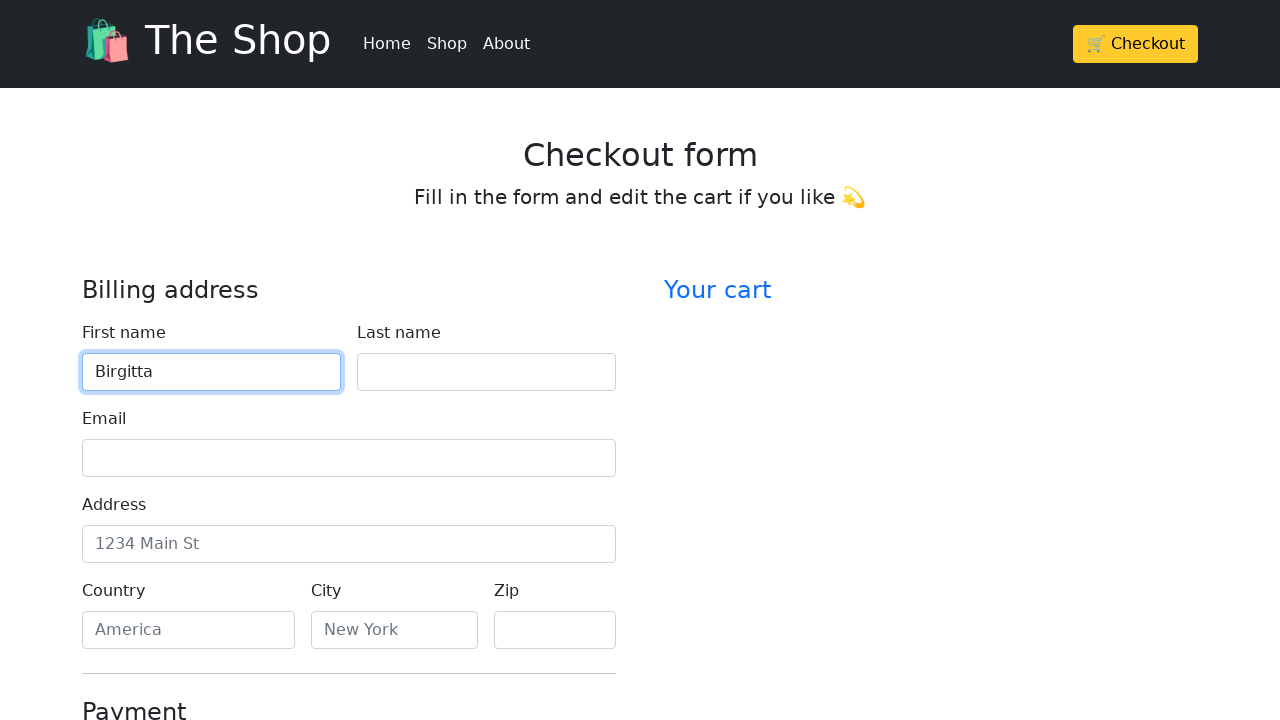

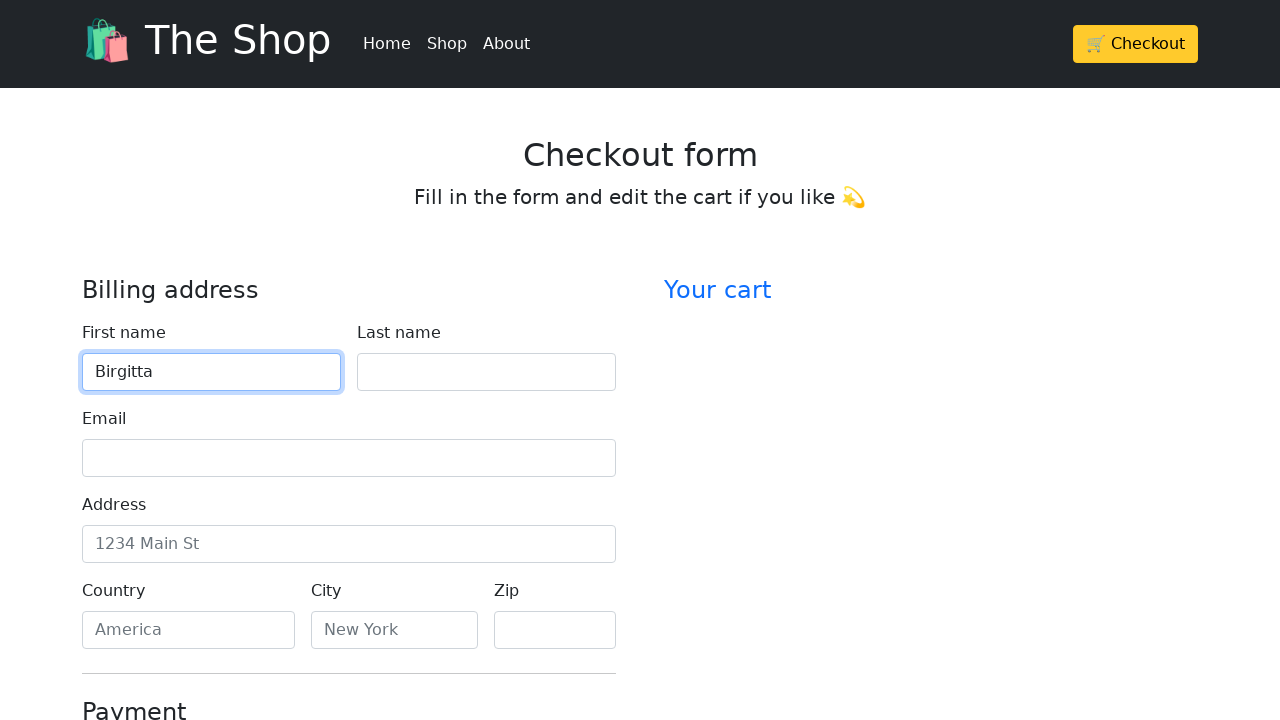